Tests dropdown selection functionality by selecting different options from a country dropdown and iterating through available options

Starting URL: http://testautomationpractice.blogspot.com

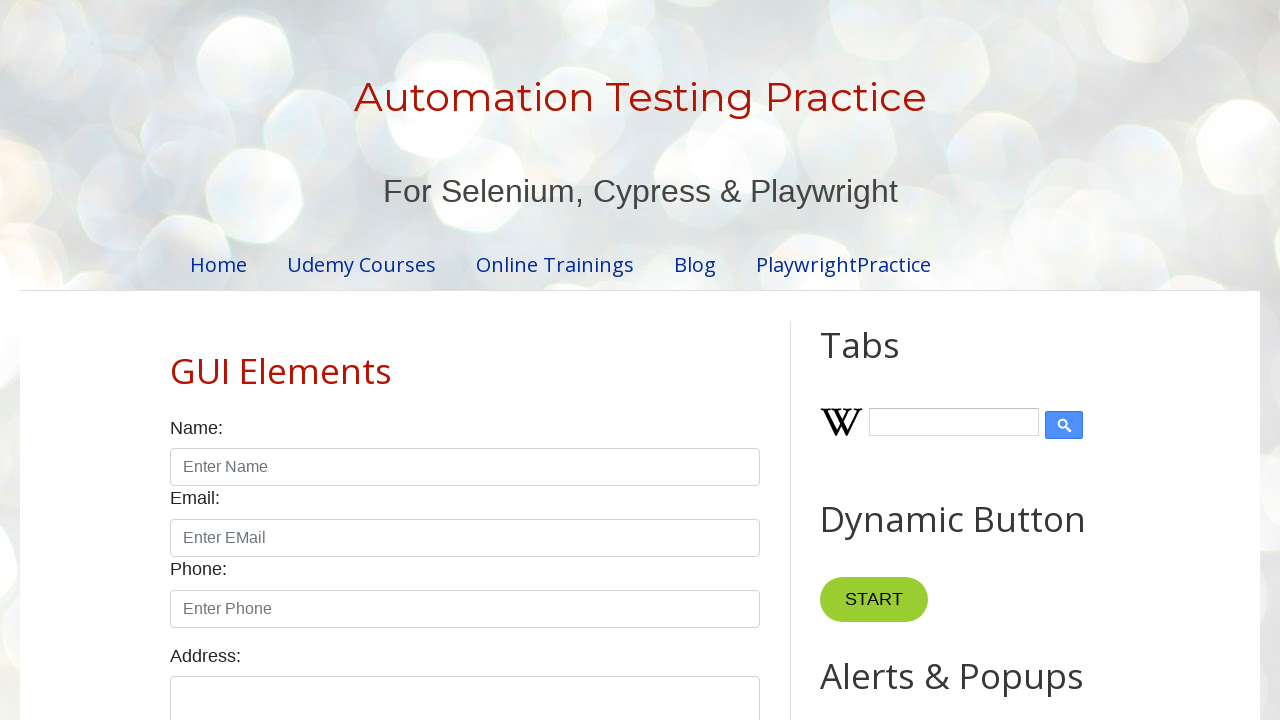

Scrolled down 700 pixels to view the country dropdown
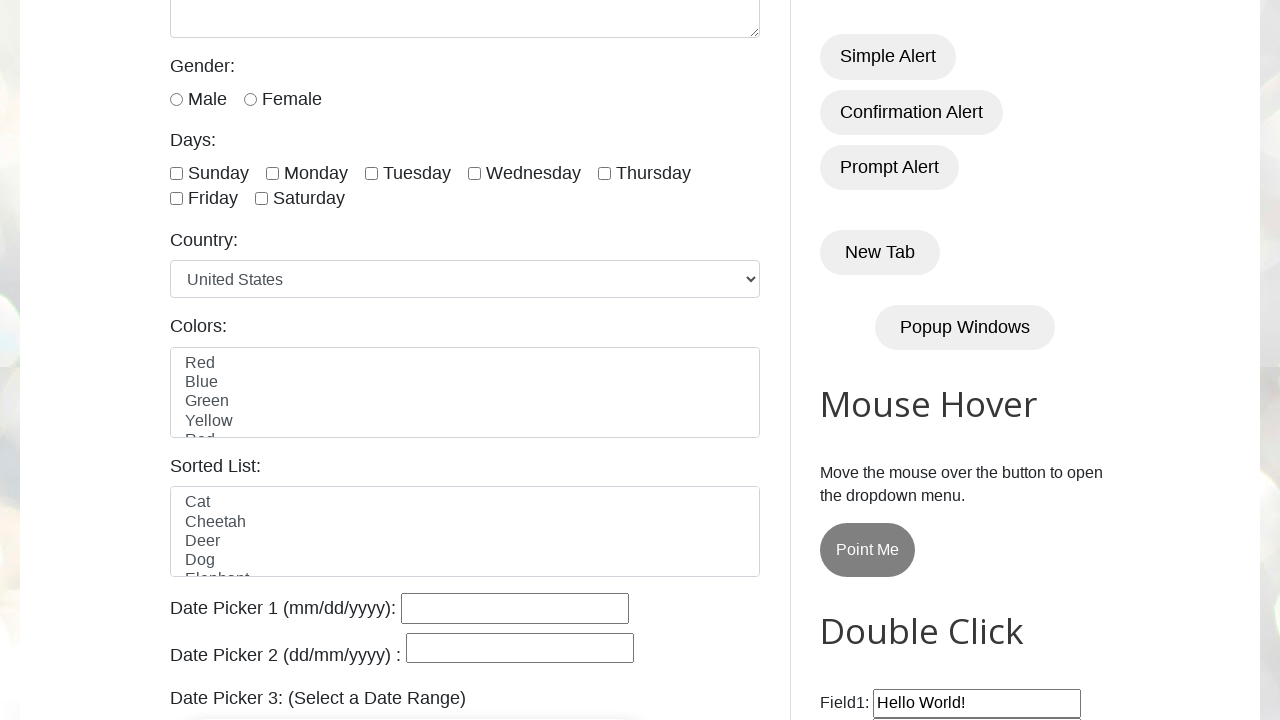

Country dropdown element is now visible and ready
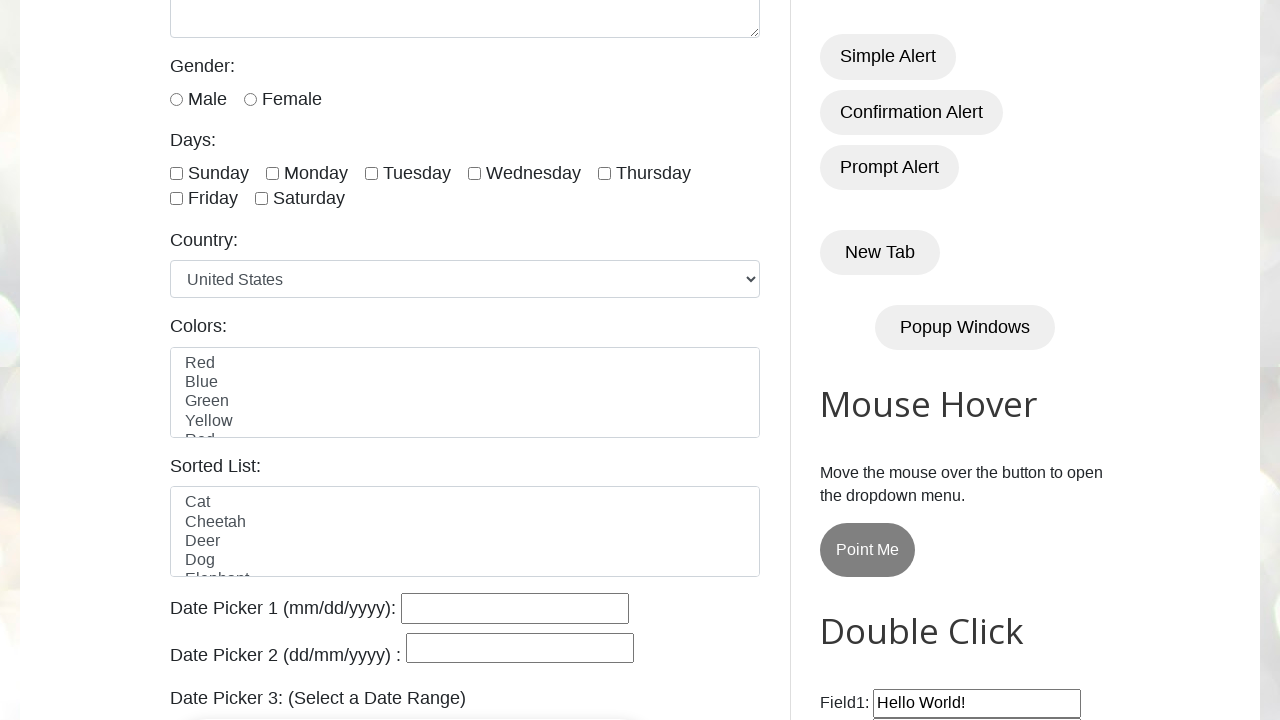

Selected 'Germany' from the country dropdown by label on #country
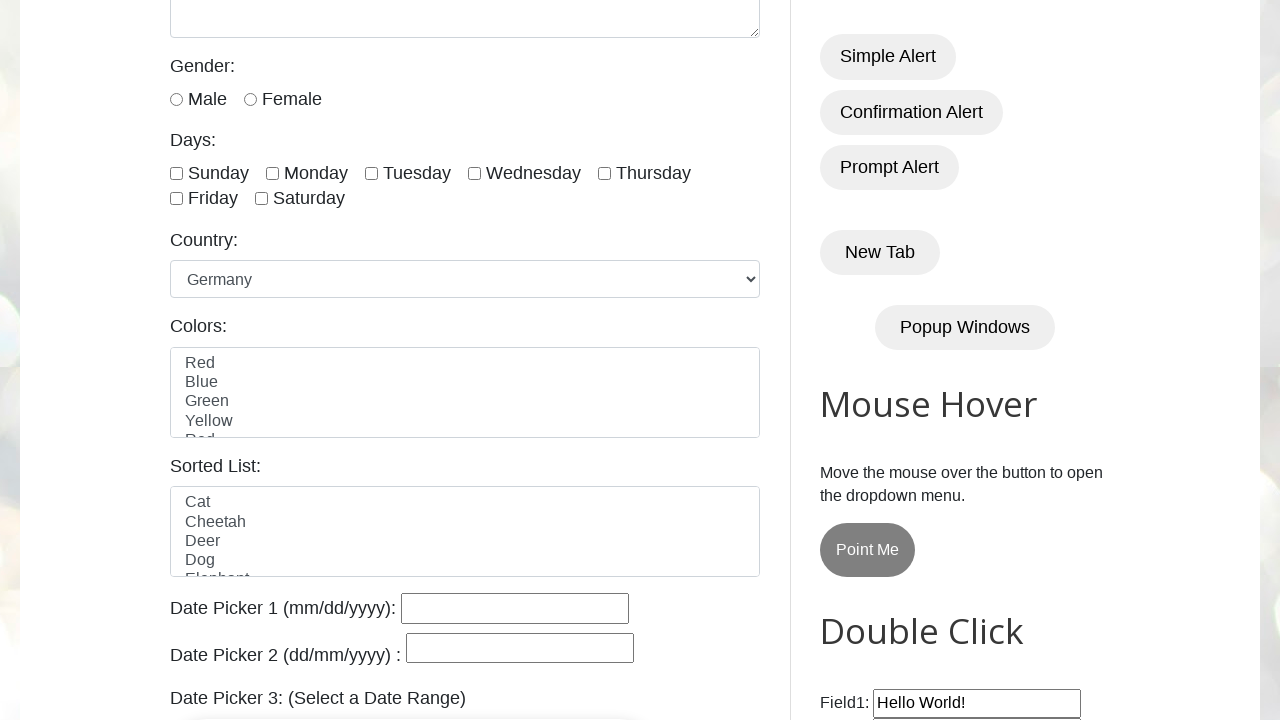

Selected the second option (index 1) from the country dropdown on #country
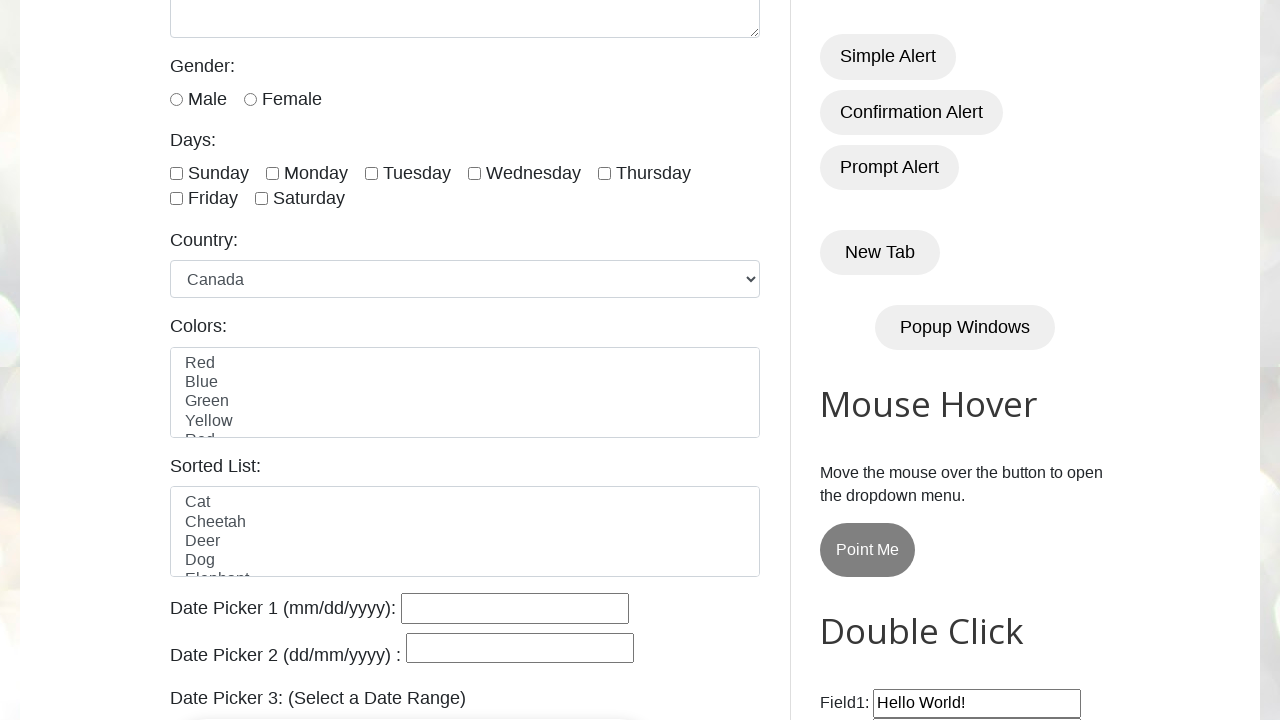

Retrieved all available options from the country dropdown
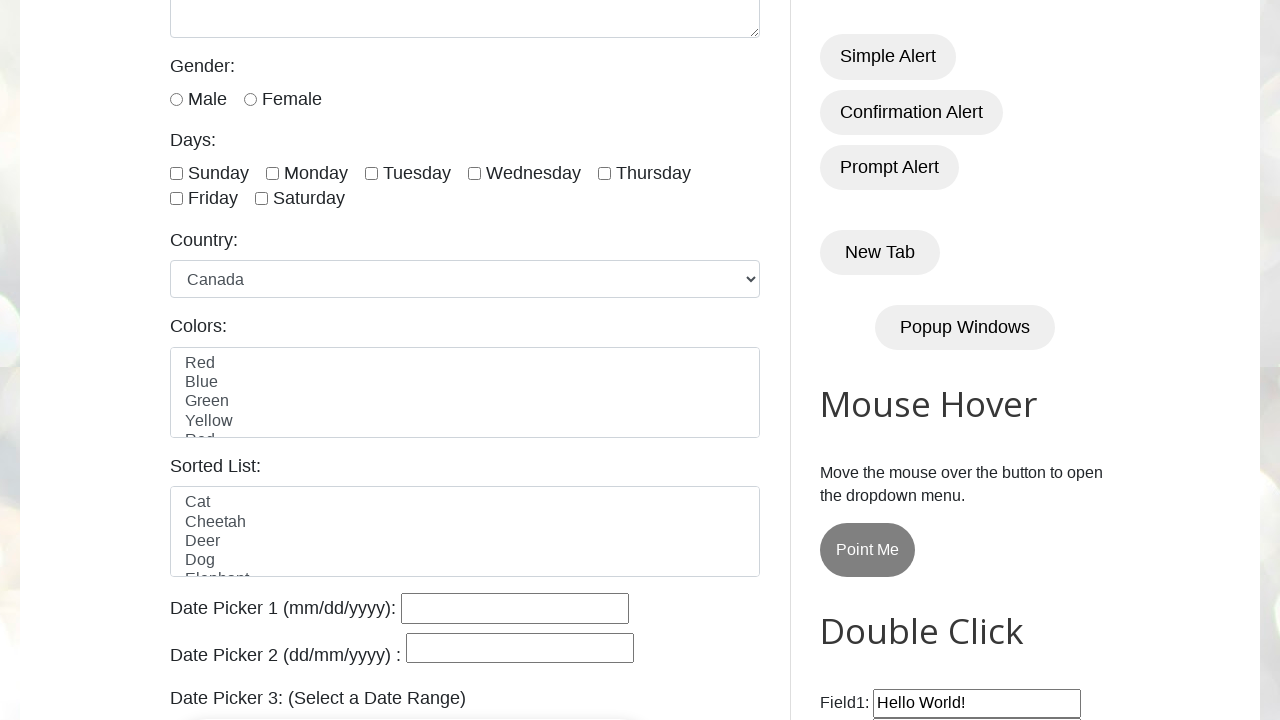

Printed dropdown option: 
        United States
      
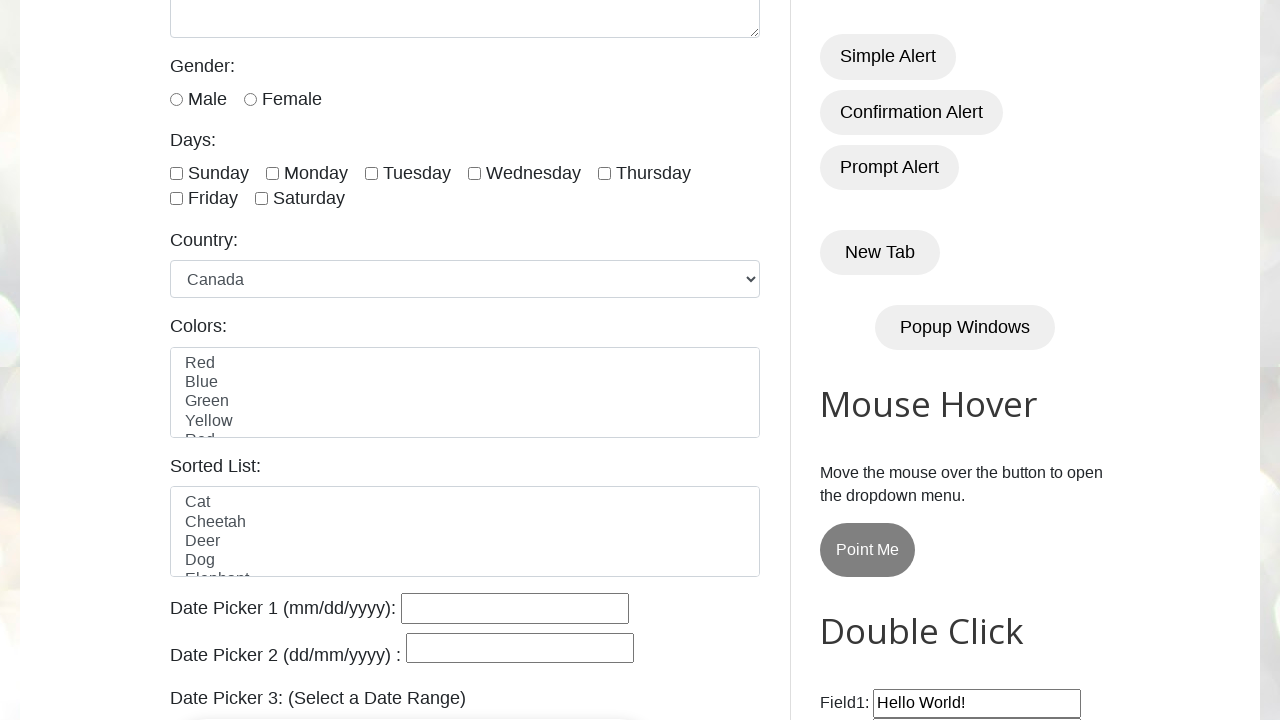

Printed dropdown option: 
        Canada
      
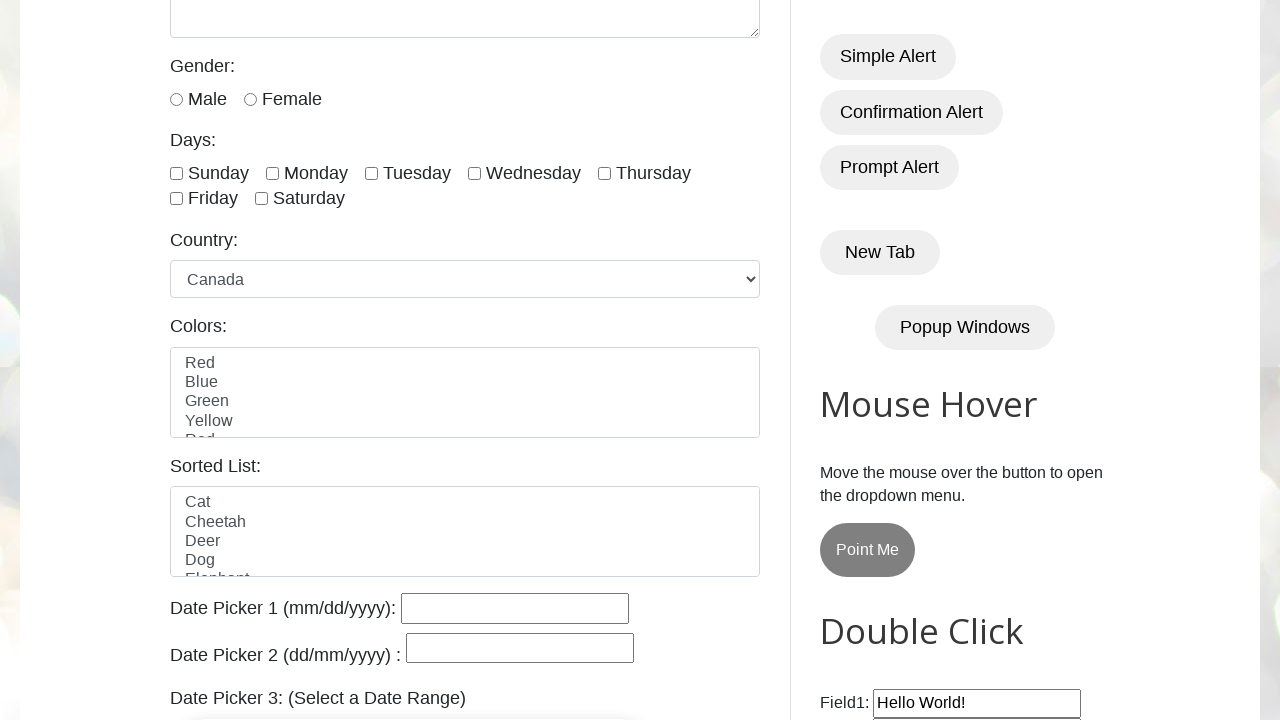

Printed dropdown option: 
        United Kingdom
      
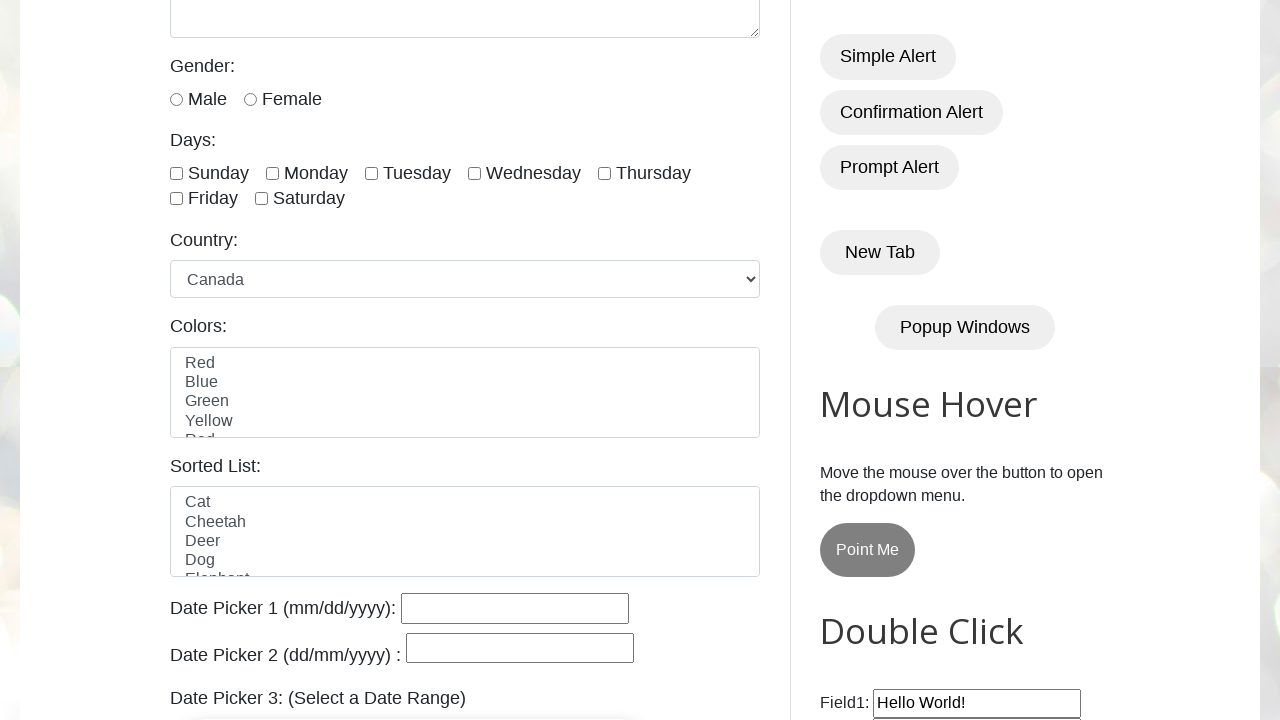

Printed dropdown option: 
        Germany
      
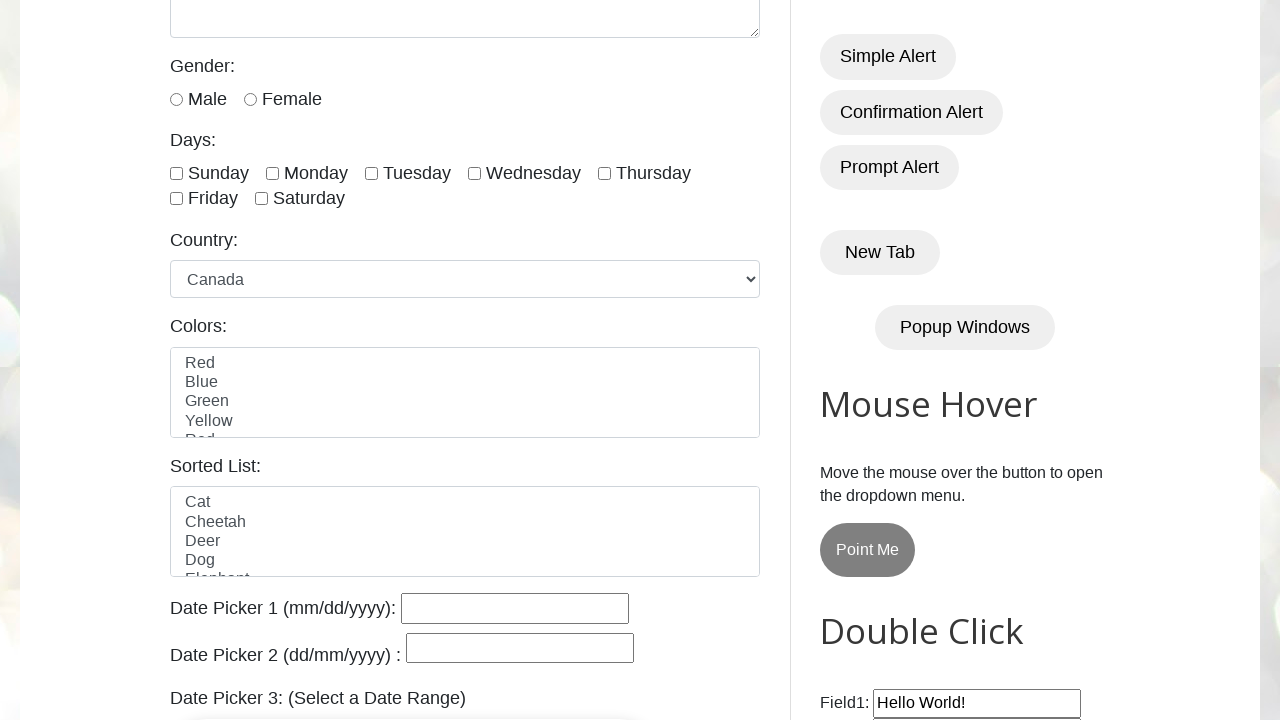

Printed dropdown option: 
        France
      
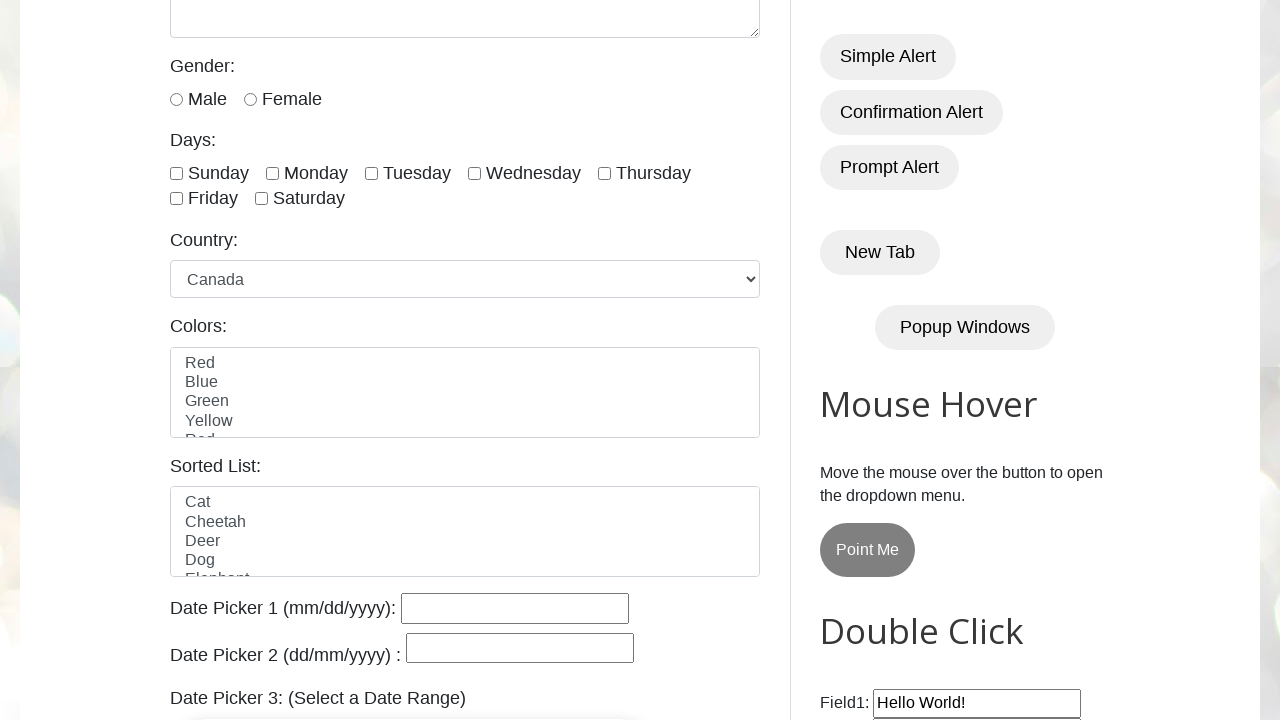

Printed dropdown option: 
        Australia
      
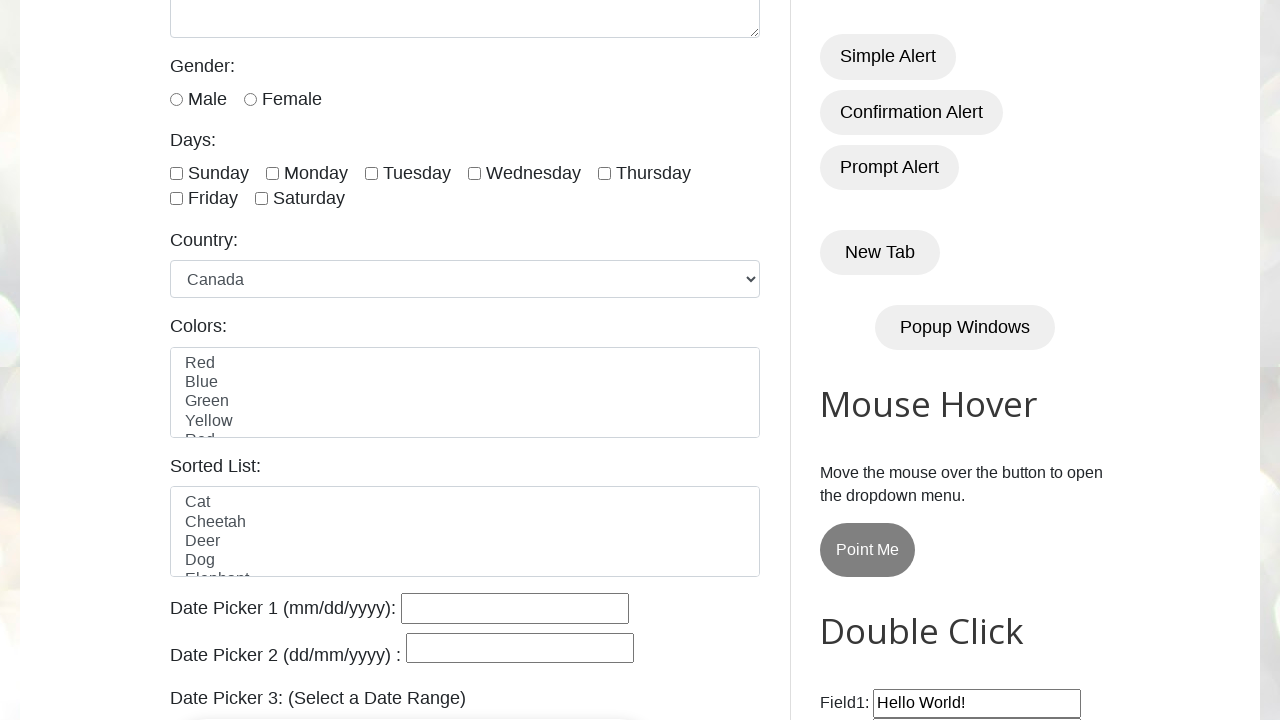

Printed dropdown option: 
        Japan
      
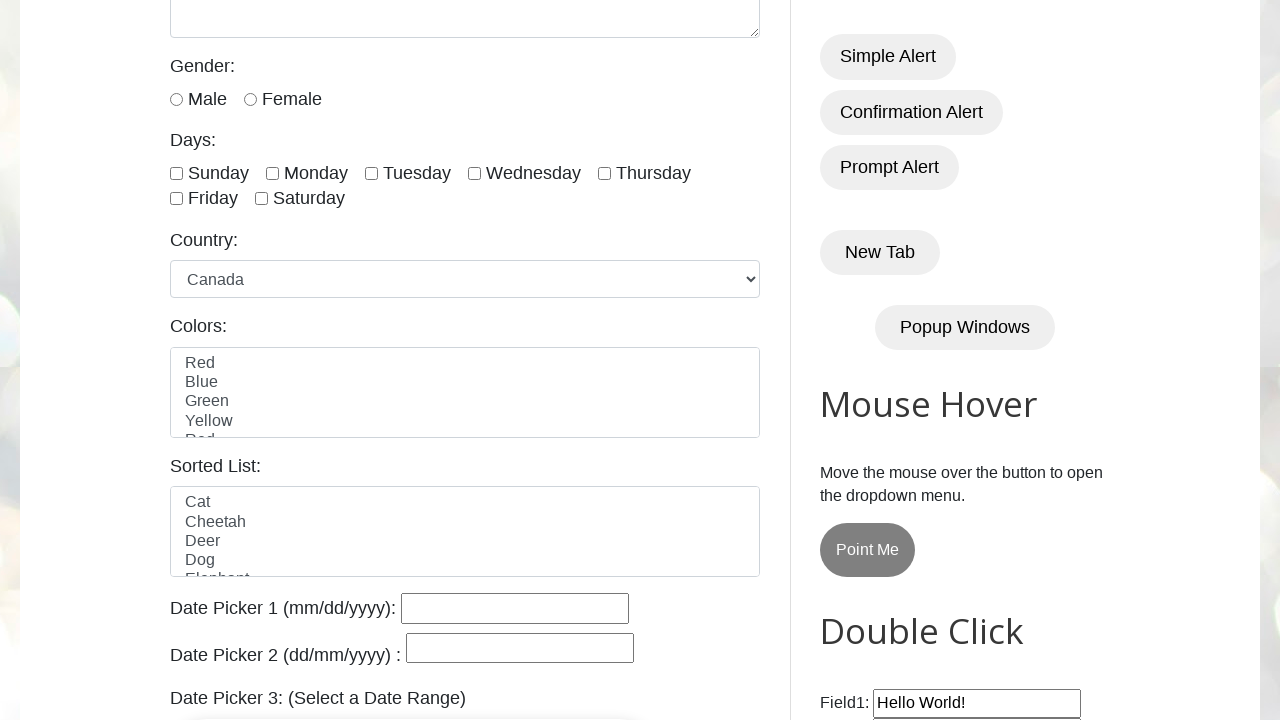

Printed dropdown option: 
        China
      
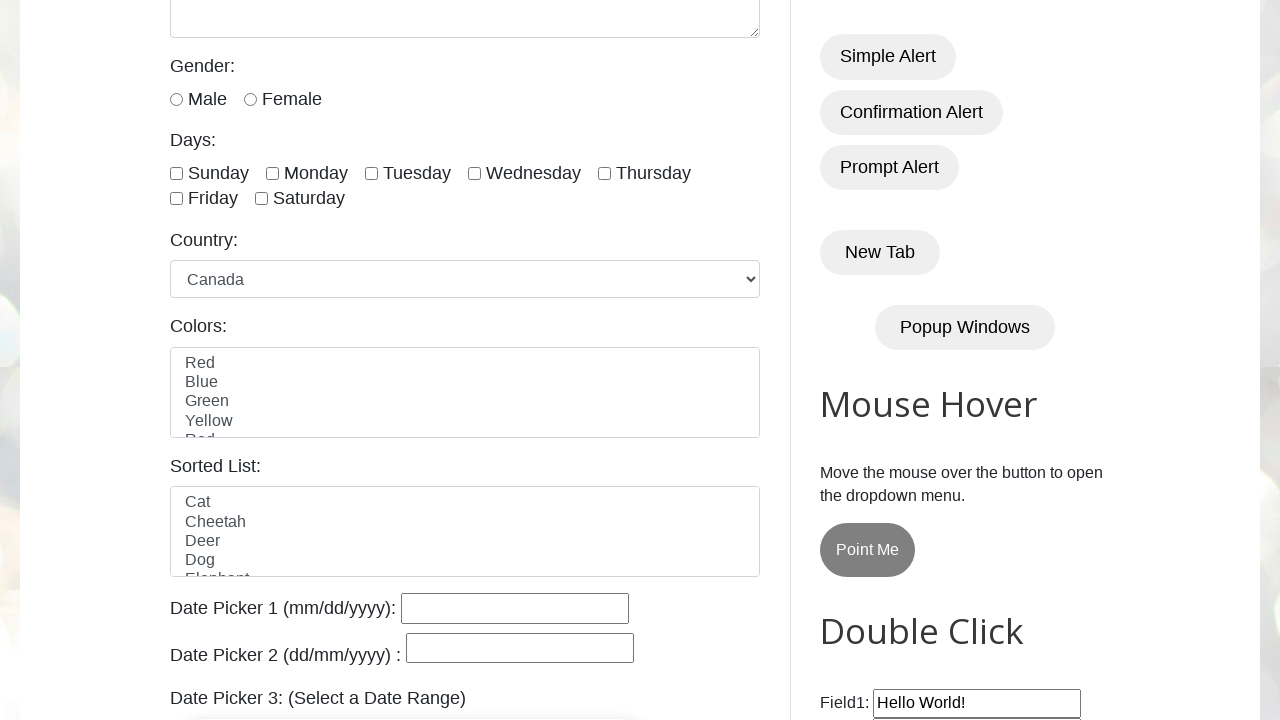

Printed dropdown option: 
        Brazil
      
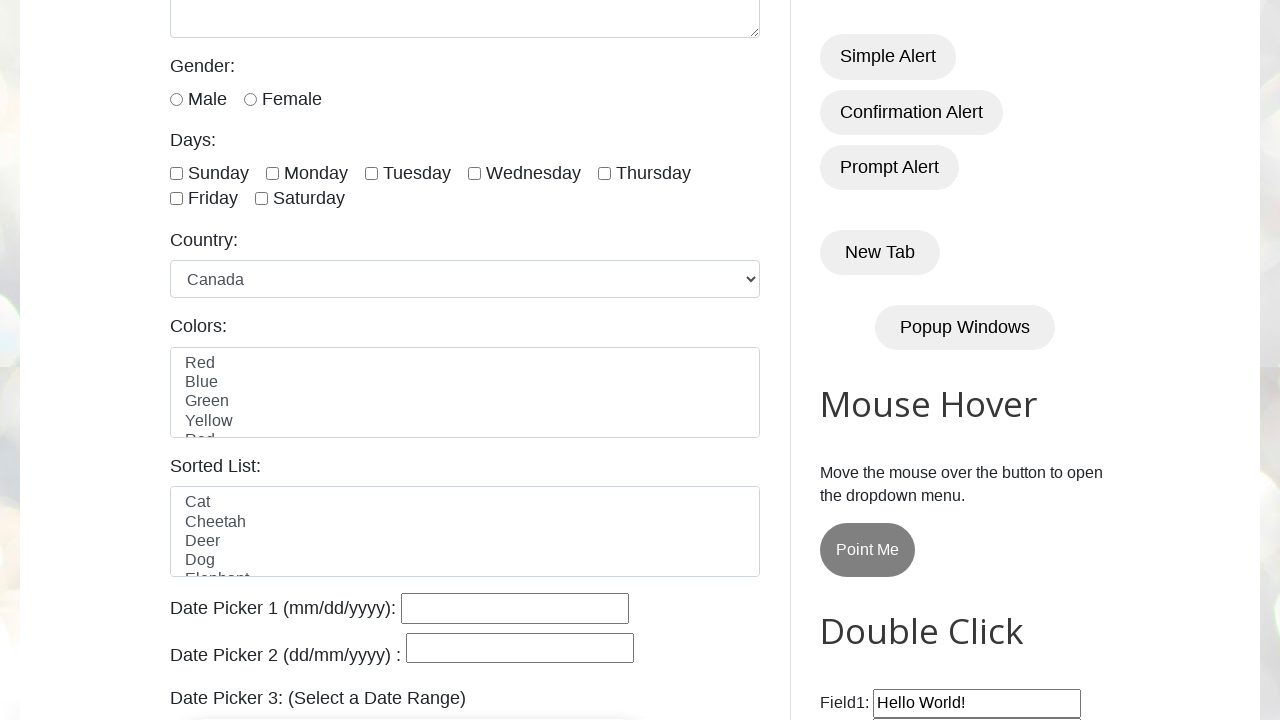

Printed dropdown option: 
        India
      
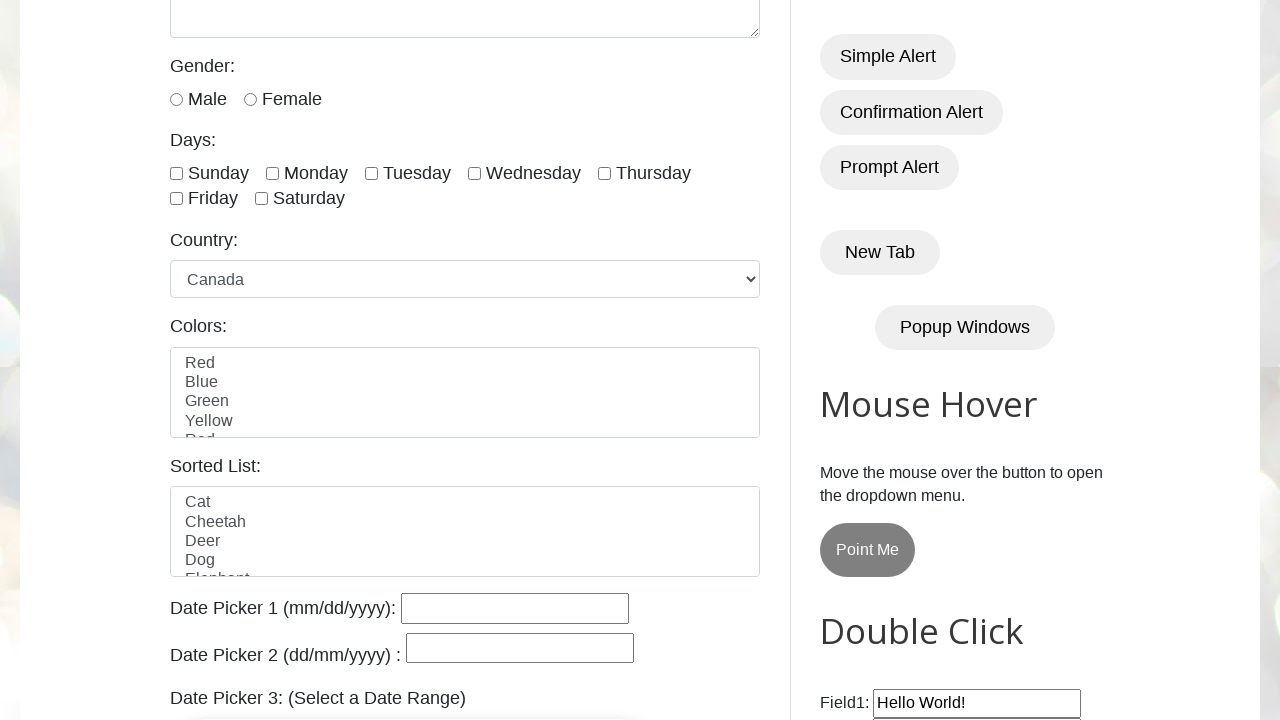

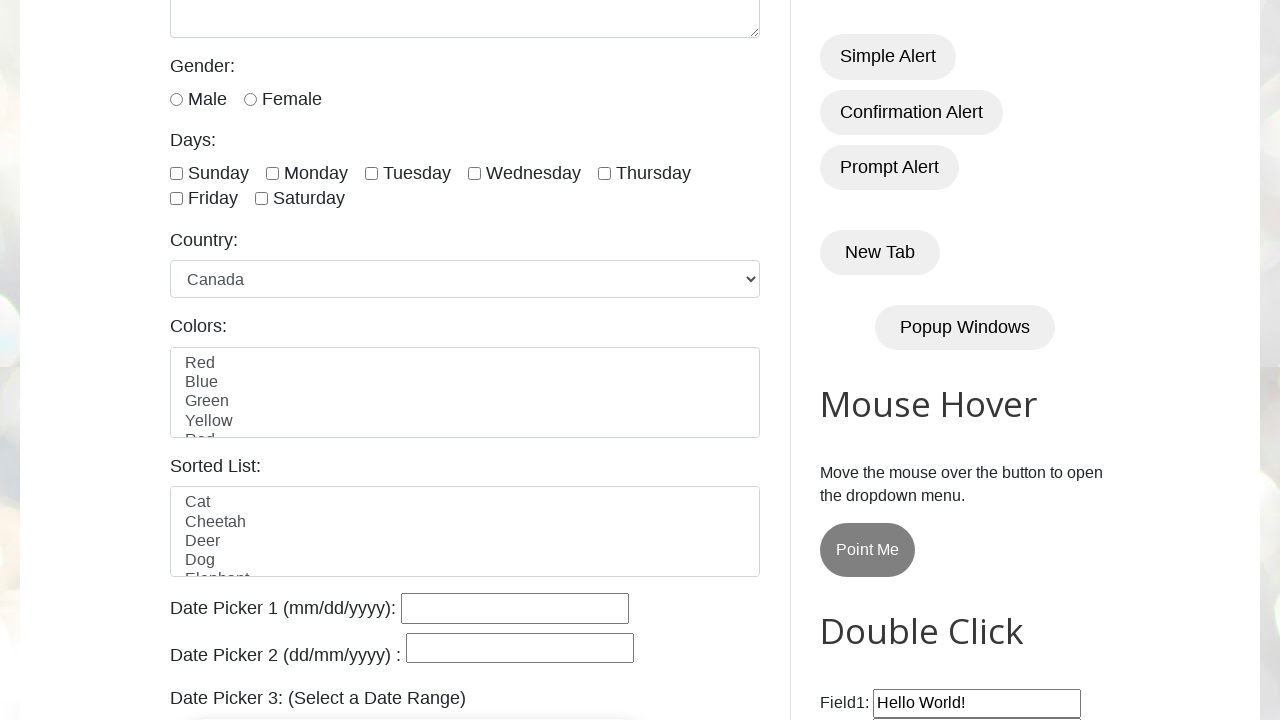